Tests textarea by entering multiline text and verifying scroll behavior changes

Starting URL: https://bonigarcia.dev/selenium-webdriver-java/web-form.html

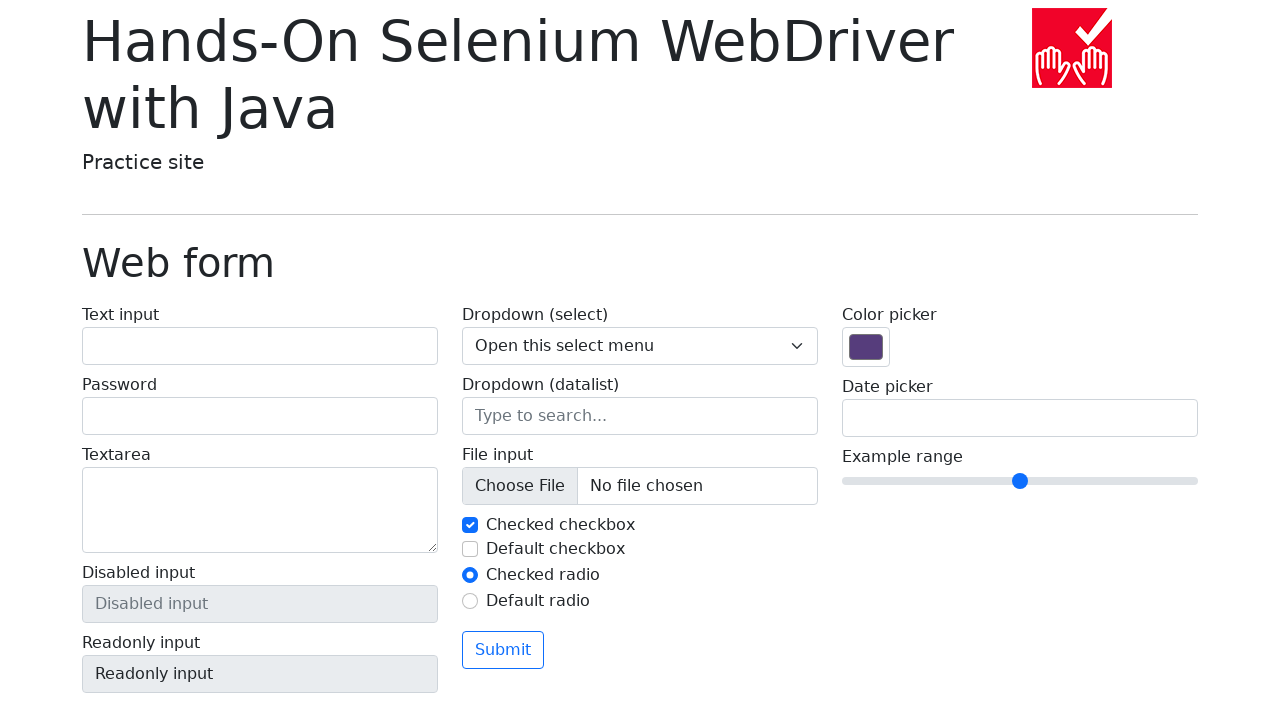

Retrieved initial scroll height of textarea element
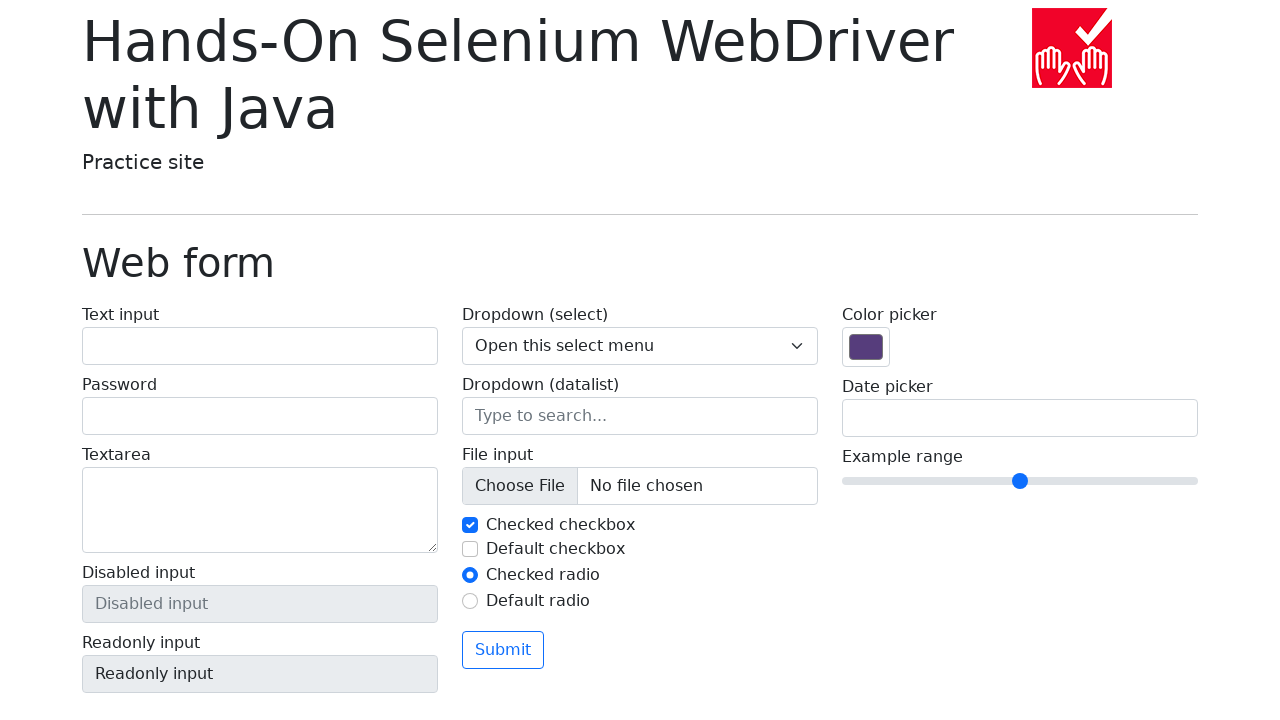

Entered multiline text into textarea field on .form-control[name='my-textarea']
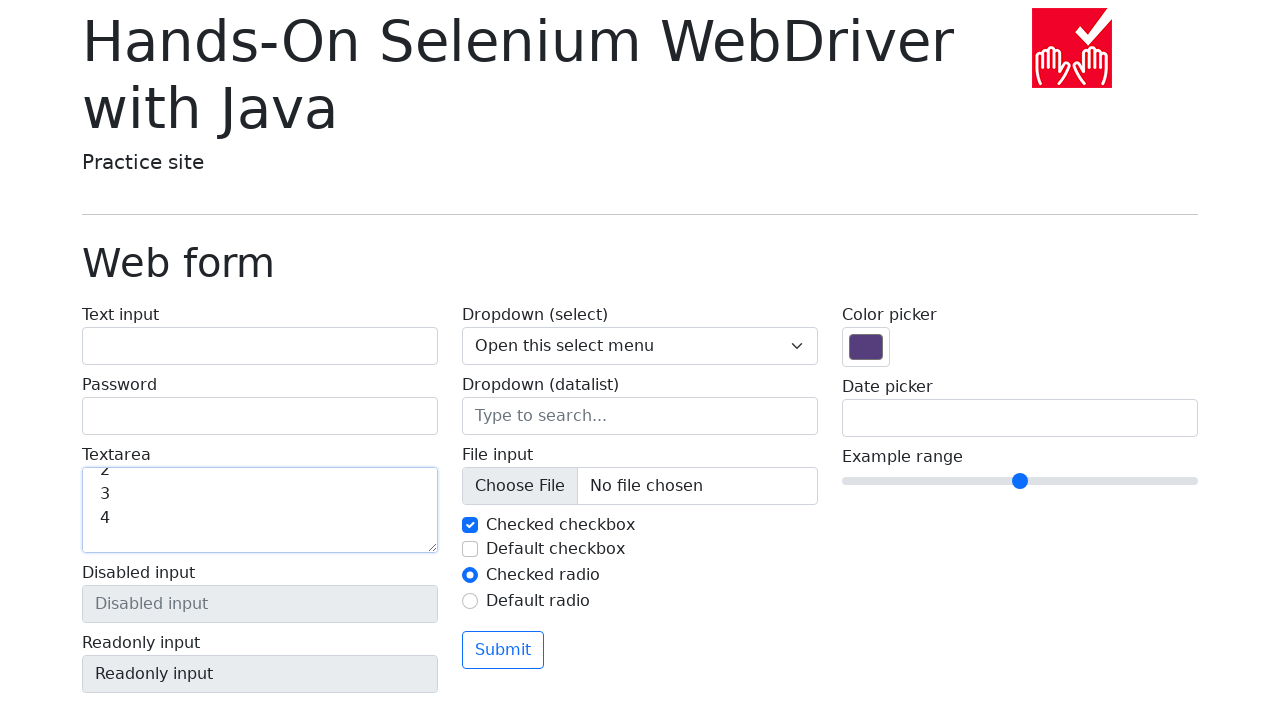

Retrieved scroll height of textarea after text entry
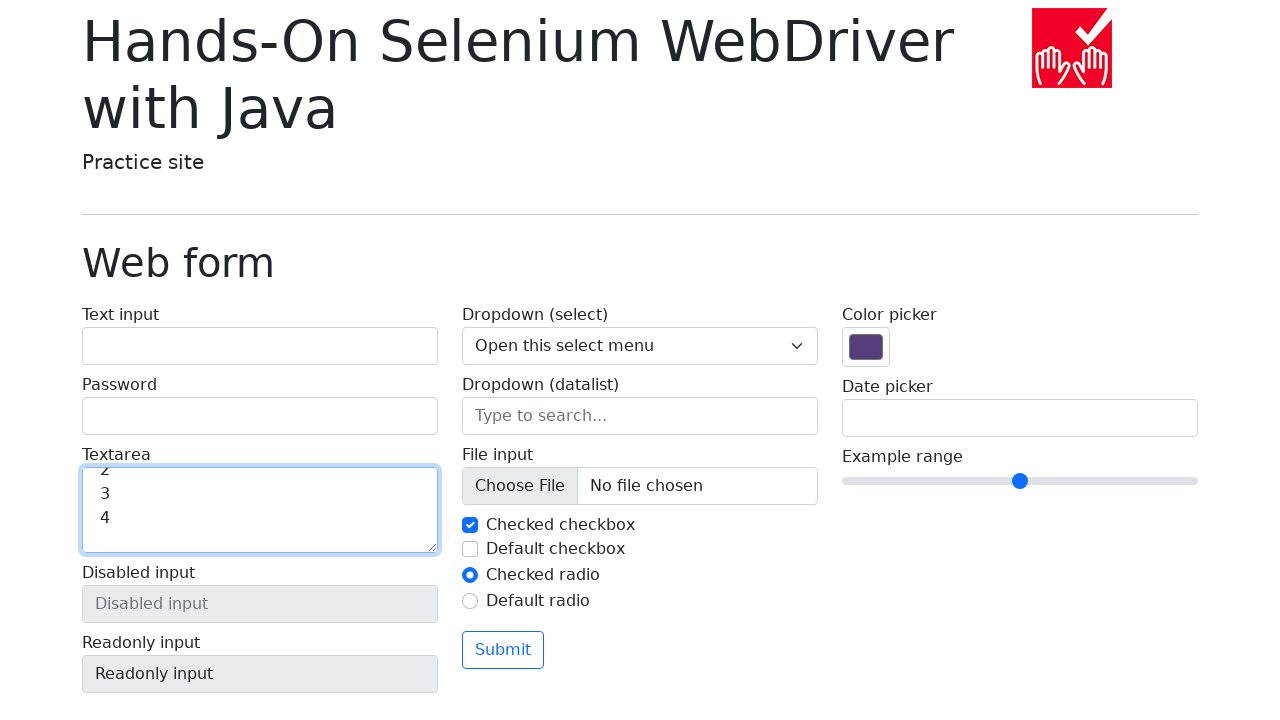

Verified that scroll height increased after entering multiline text
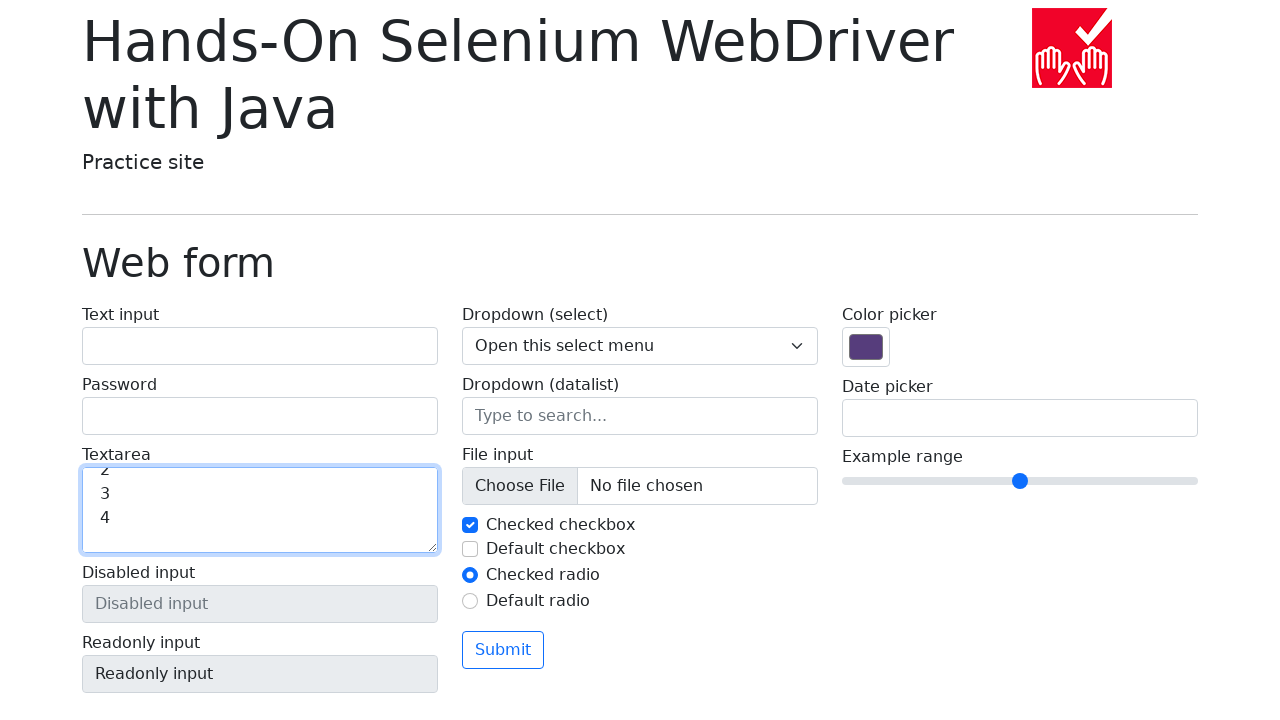

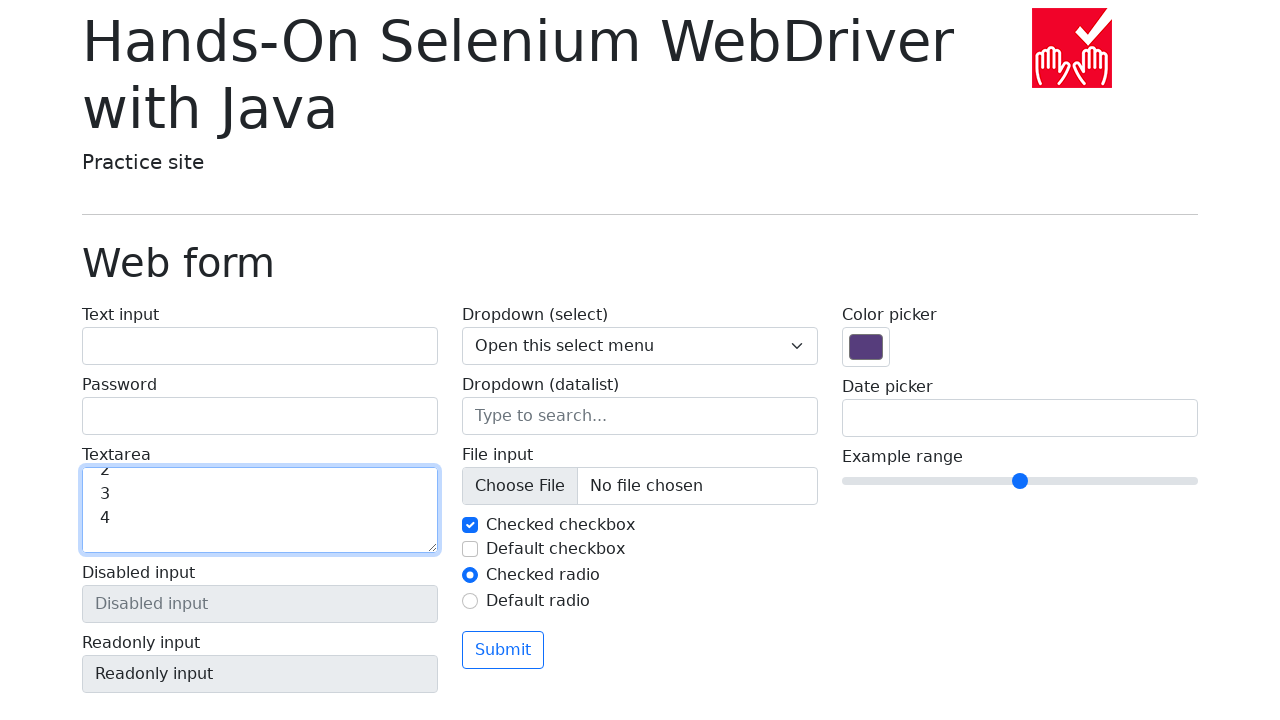